Solves a math captcha by reading a value, calculating its result, filling the answer, selecting checkboxes, and submitting the form

Starting URL: http://suninjuly.github.io/math.html

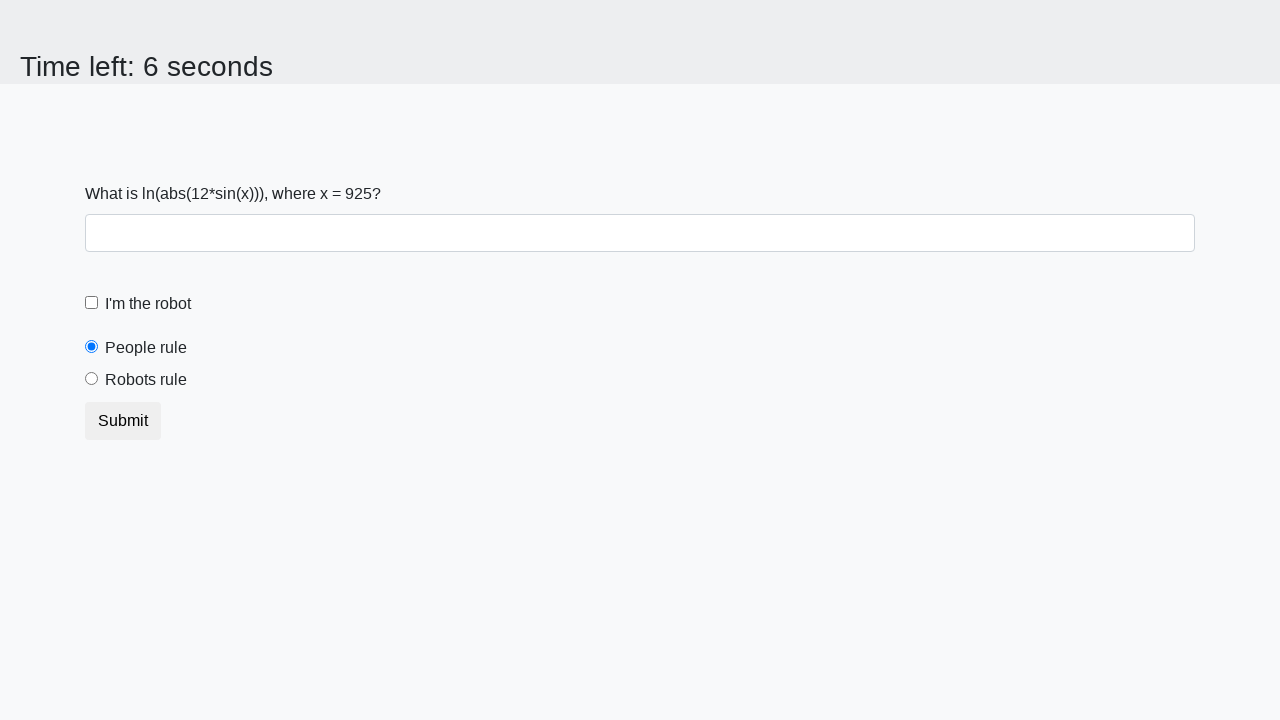

Read the math problem input value from the page
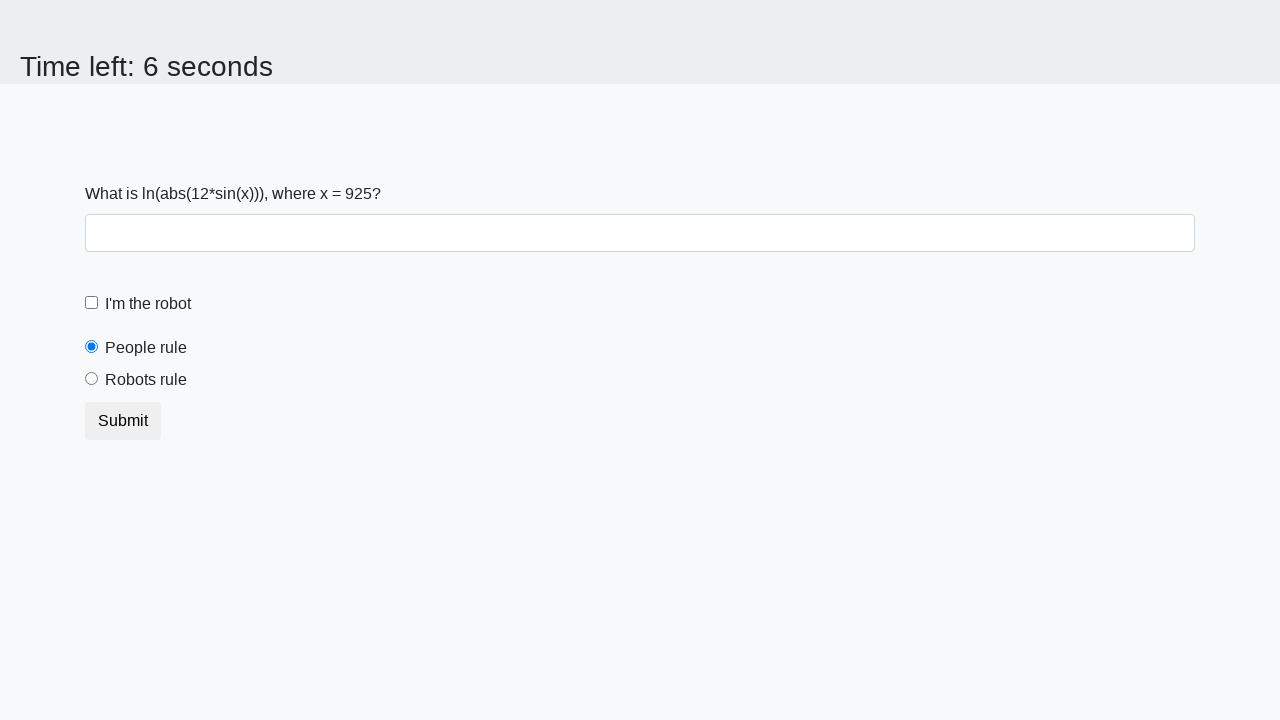

Filled answer field with calculated result on #answer
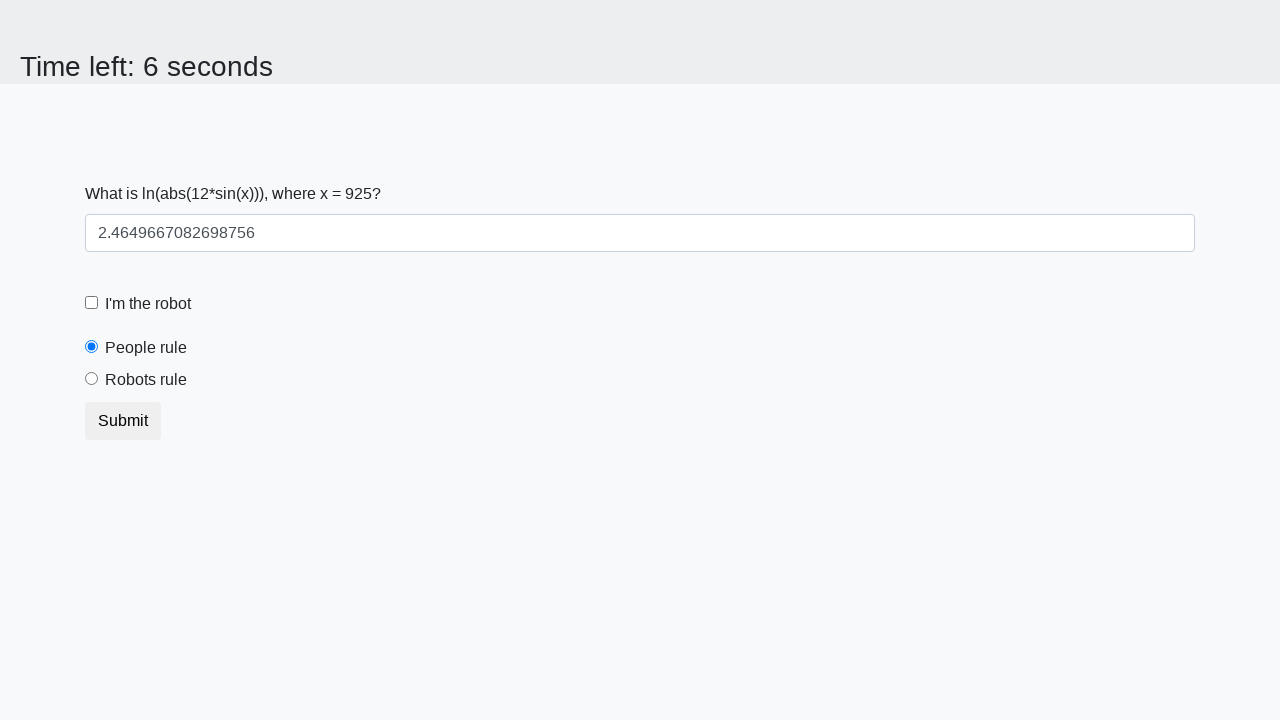

Clicked the robot checkbox at (92, 303) on #robotCheckbox
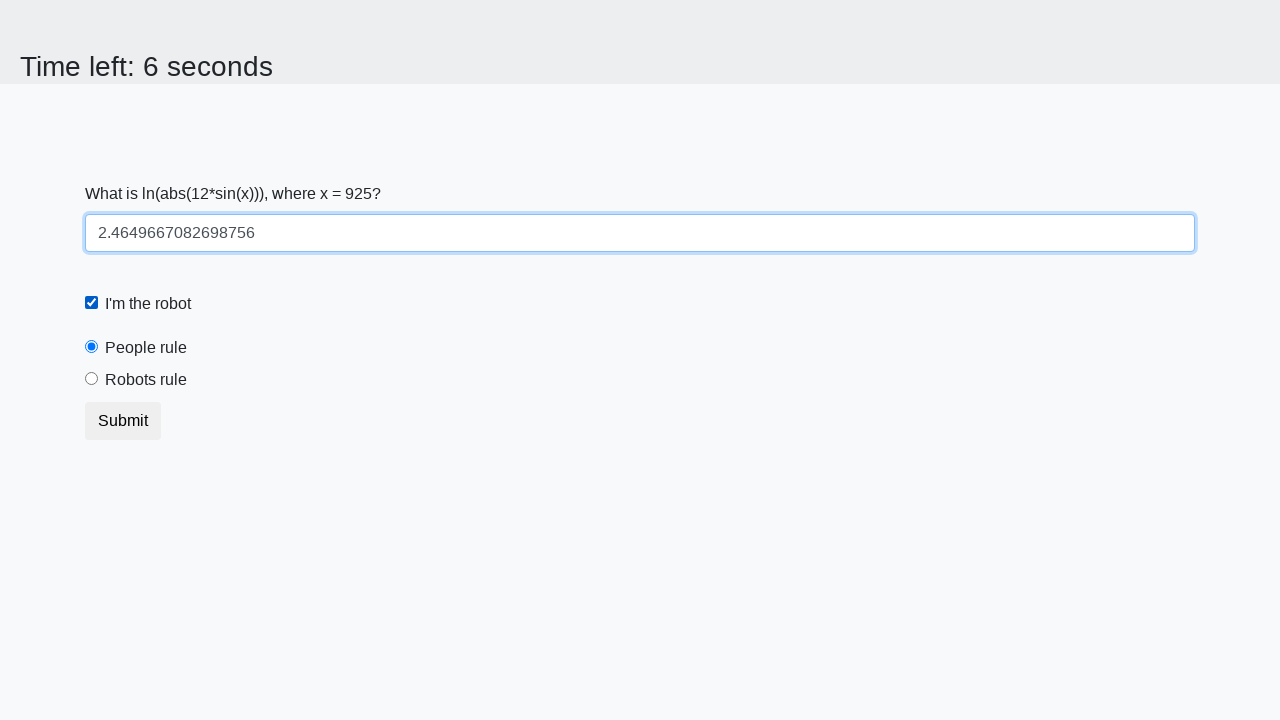

Selected the 'robots rule' radio button at (92, 379) on #robotsRule
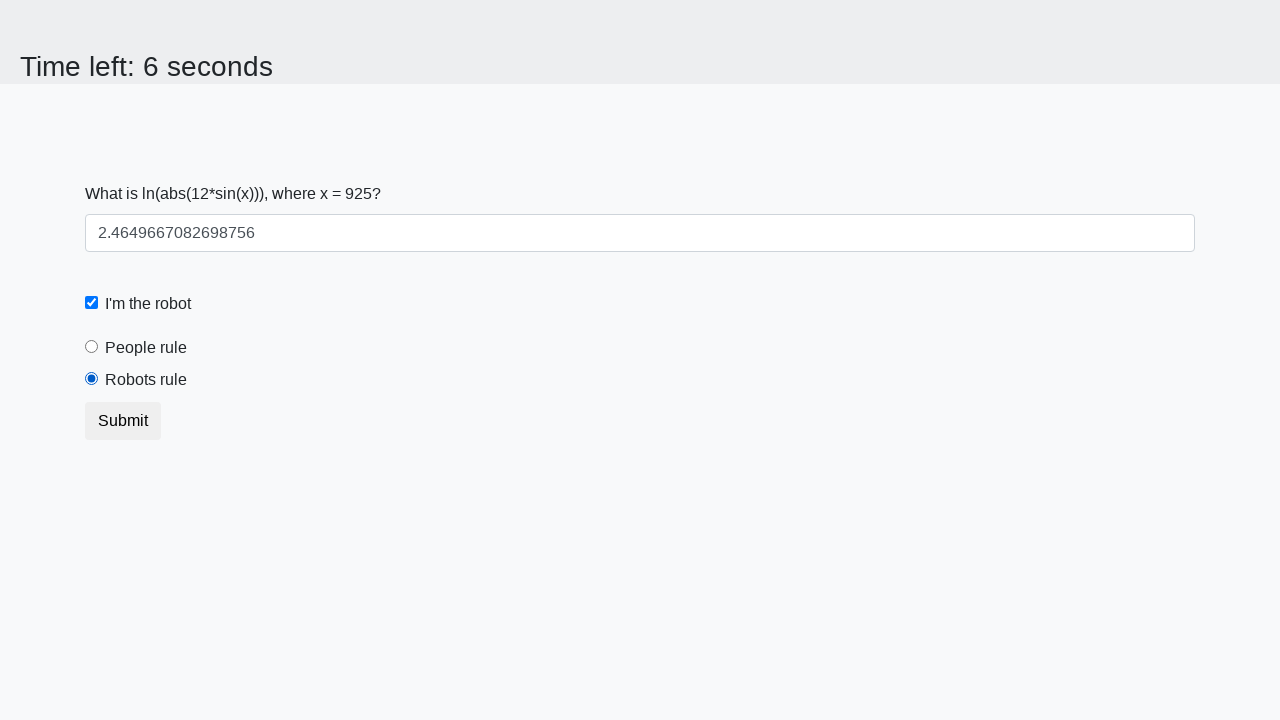

Clicked submit button to complete the form at (123, 421) on [type='submit']
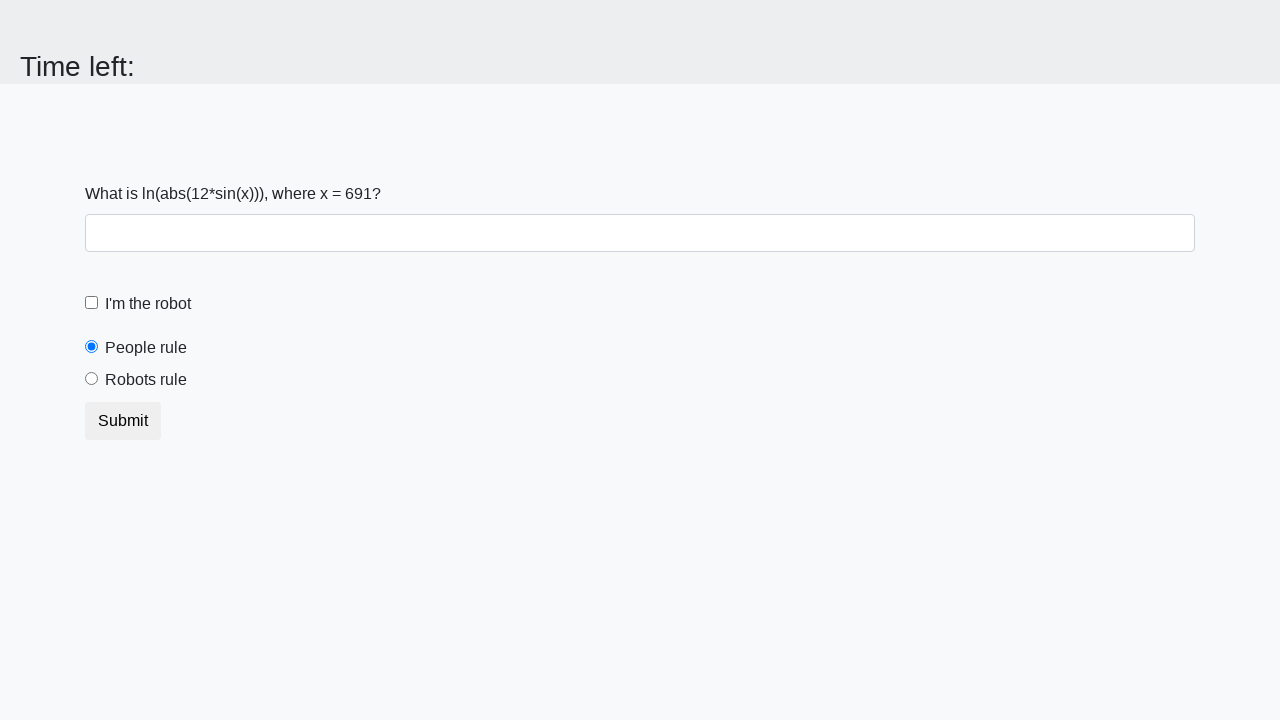

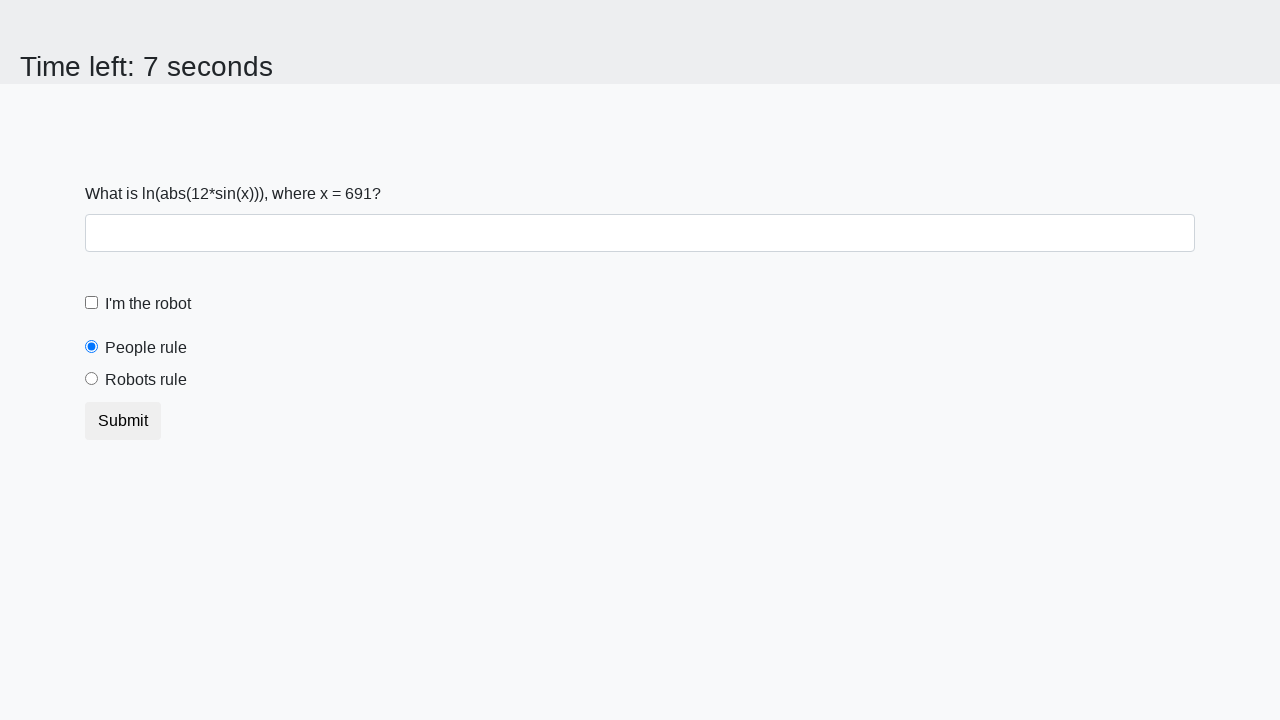